Tests a download progress bar demo by clicking the download button and waiting for the progress to complete

Starting URL: https://jqueryui.com/resources/demos/progressbar/download.html

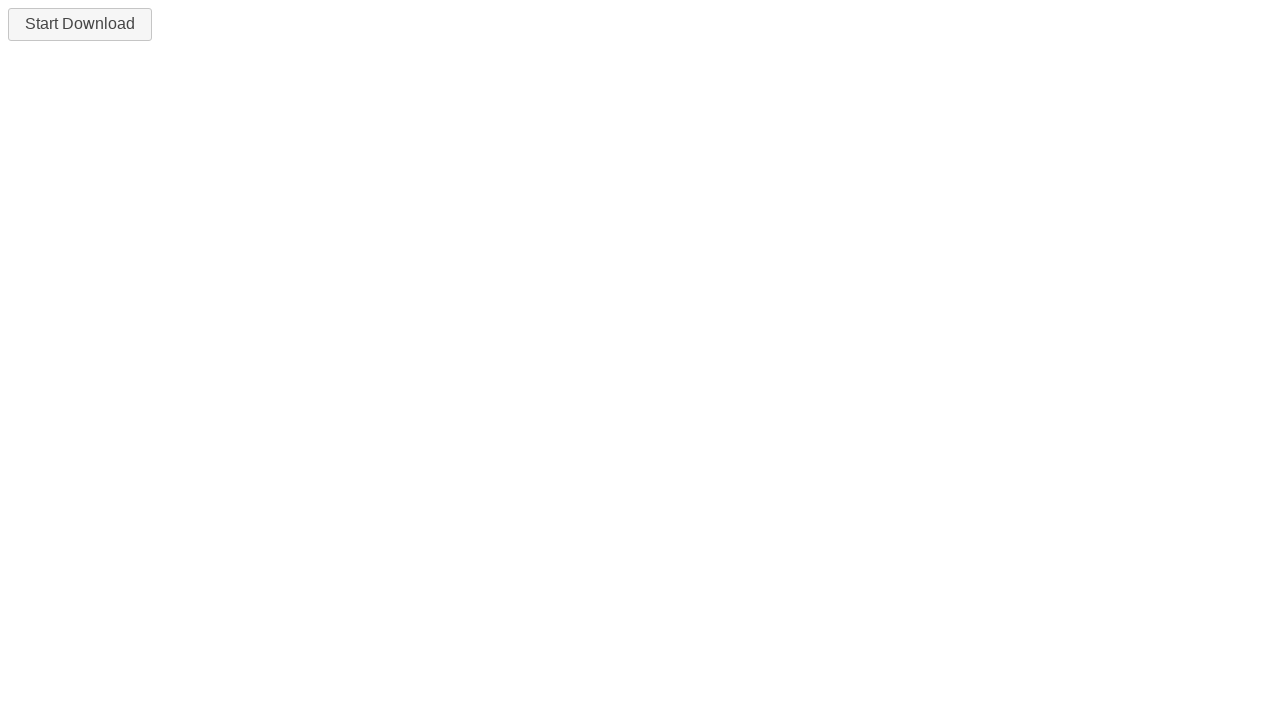

Navigated to download progress bar demo page
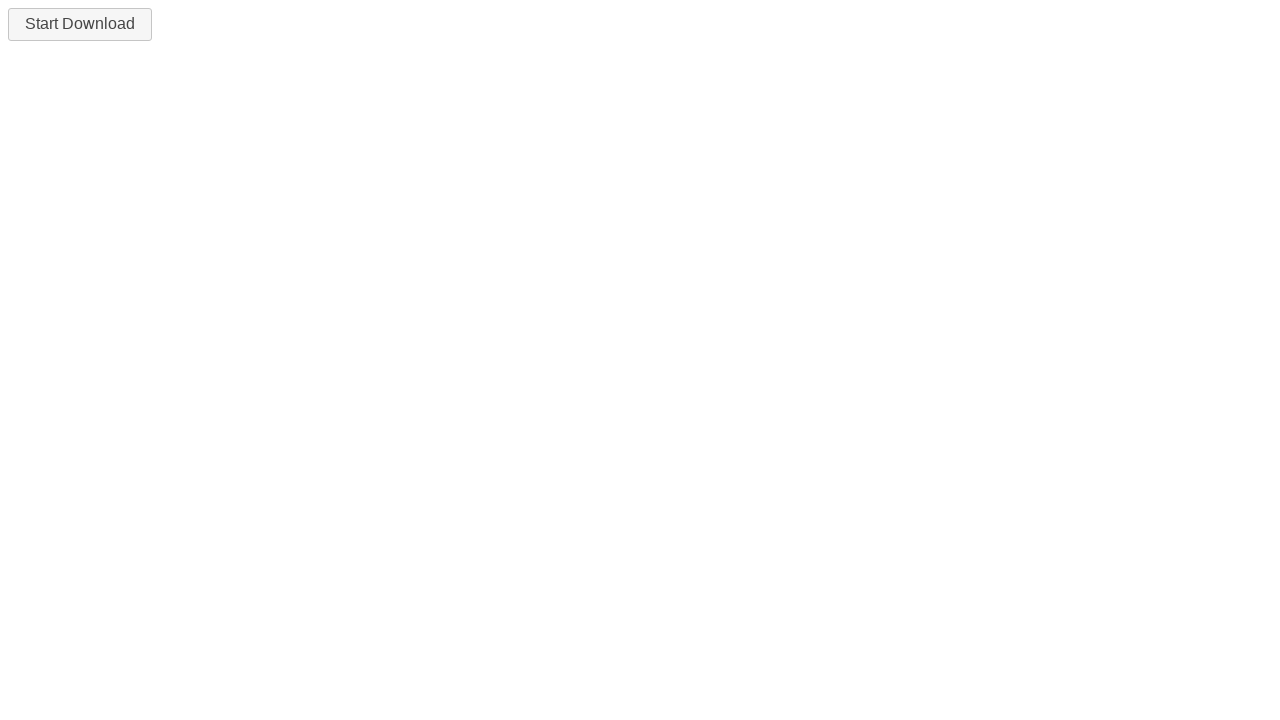

Clicked the download button to start progress at (80, 24) on #downloadButton
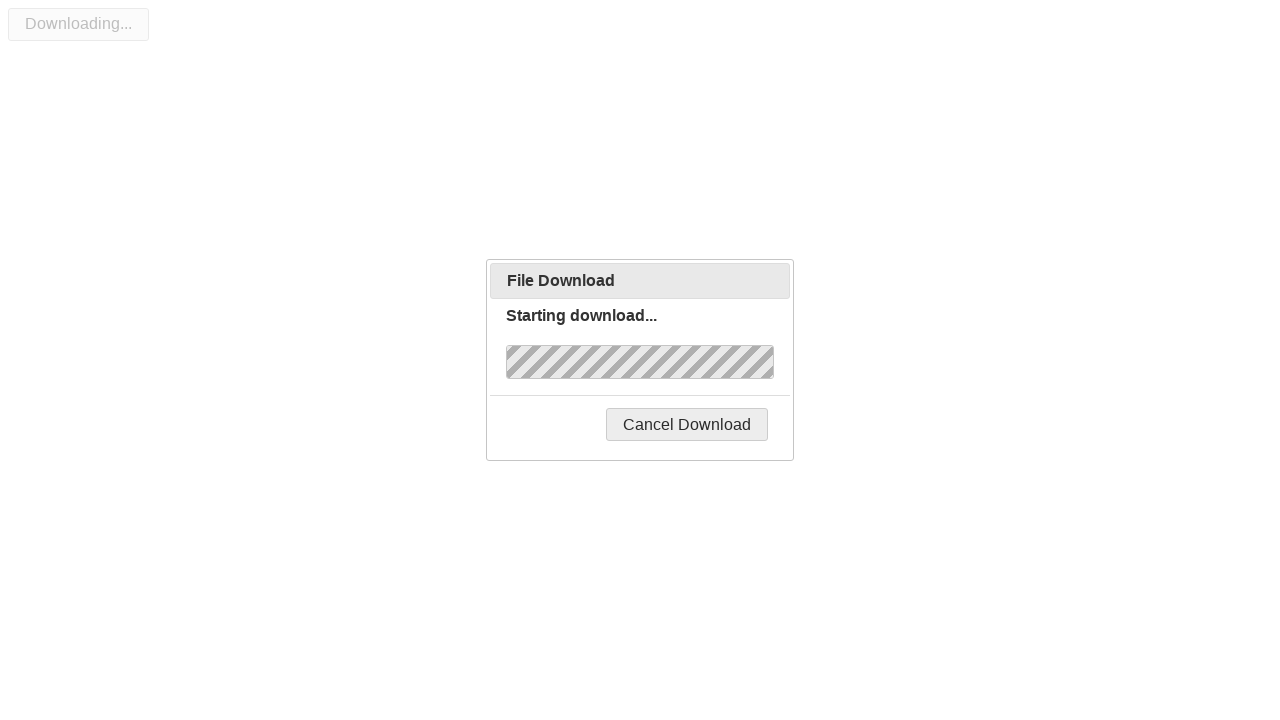

Progress bar completed - download finished
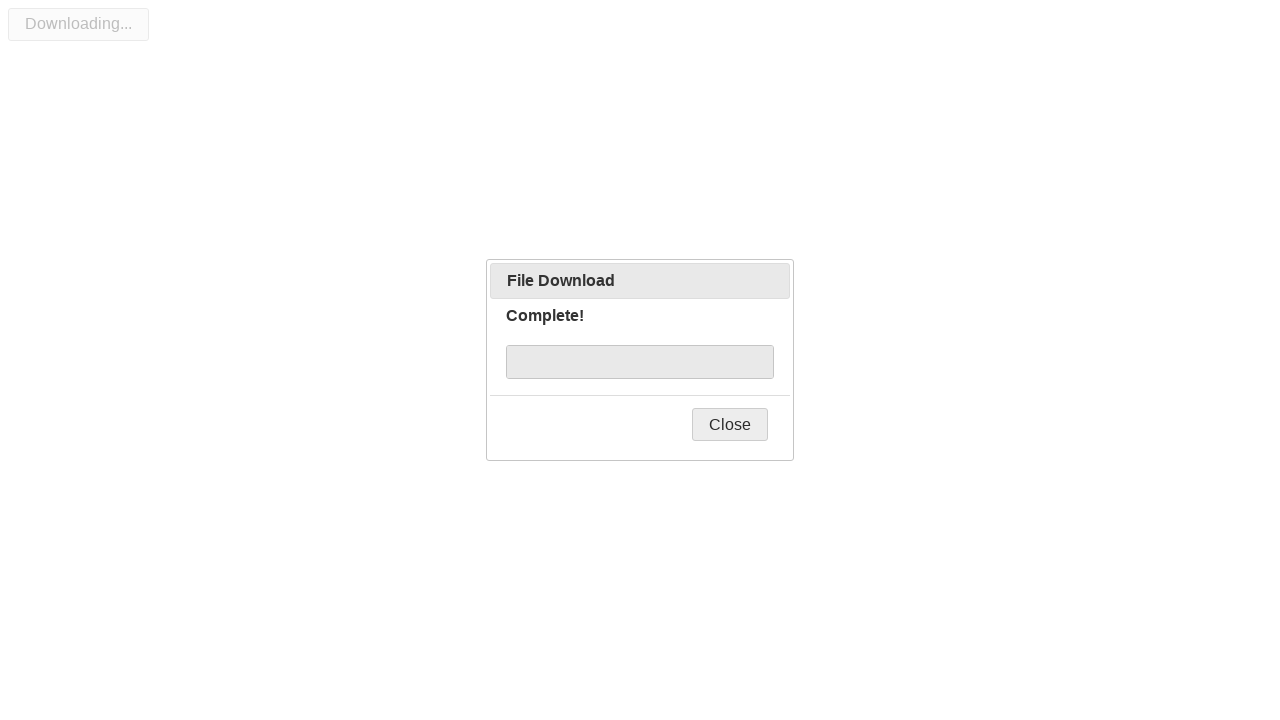

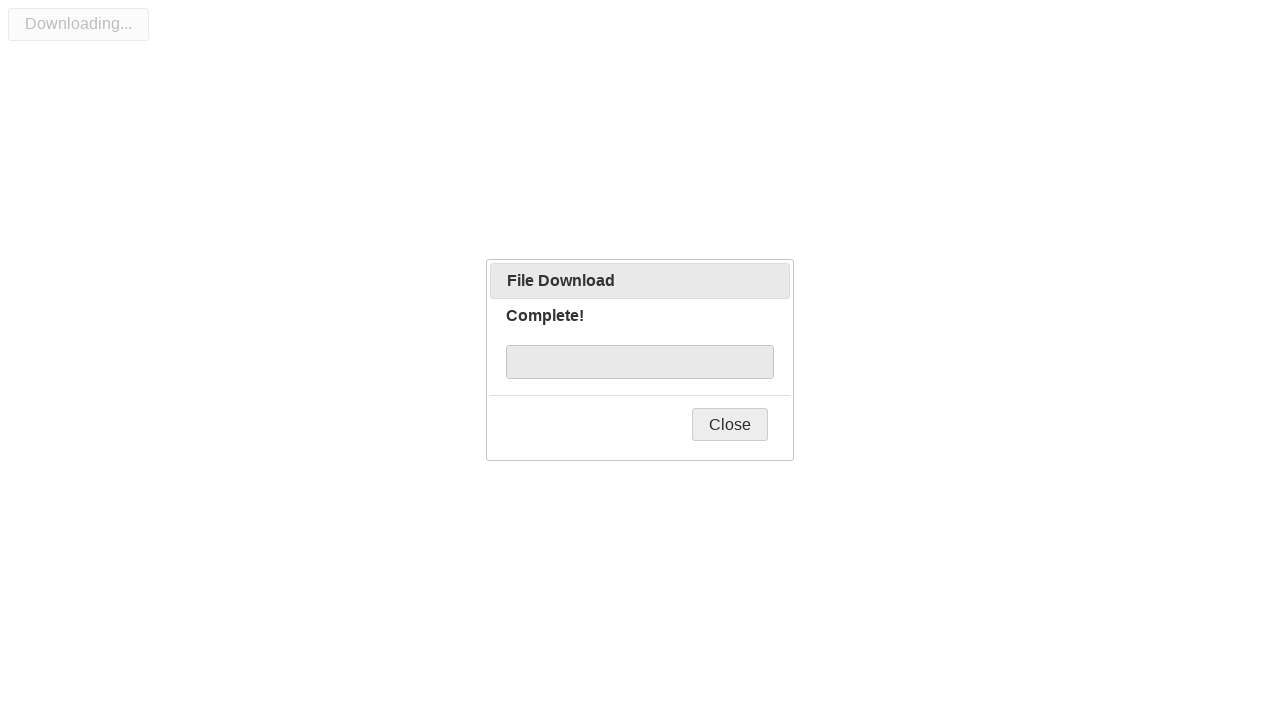